Tests filling a form field and submitting the form programmatically.

Starting URL: https://example.cypress.io/commands/actions

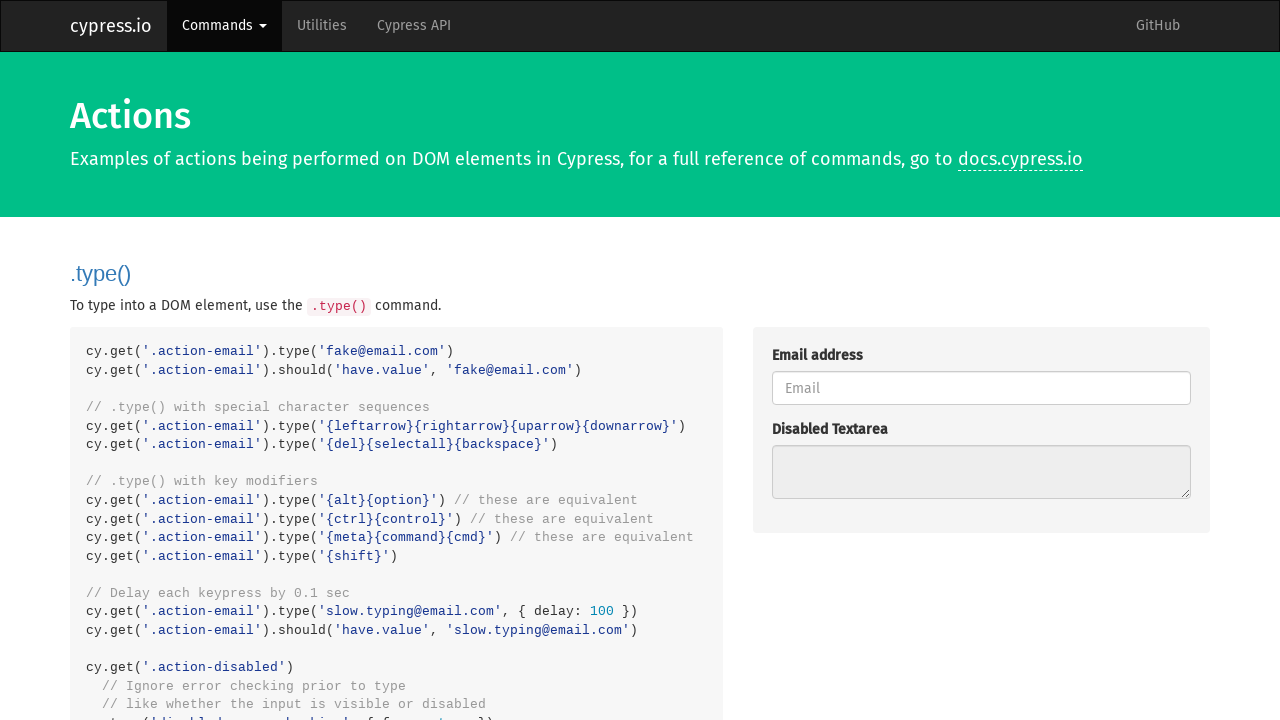

Filled coupon code field with 'HALFOFF' on .action-form >> [type="text"]
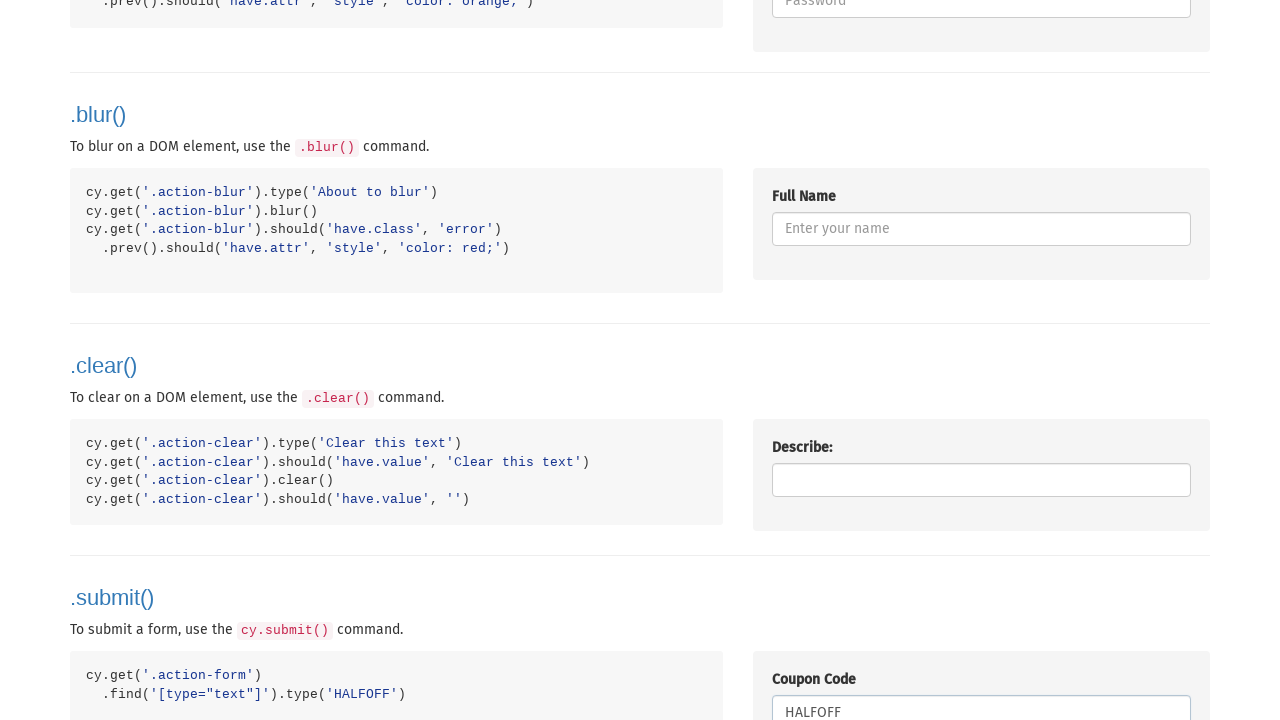

Submitted form programmatically using .submit()
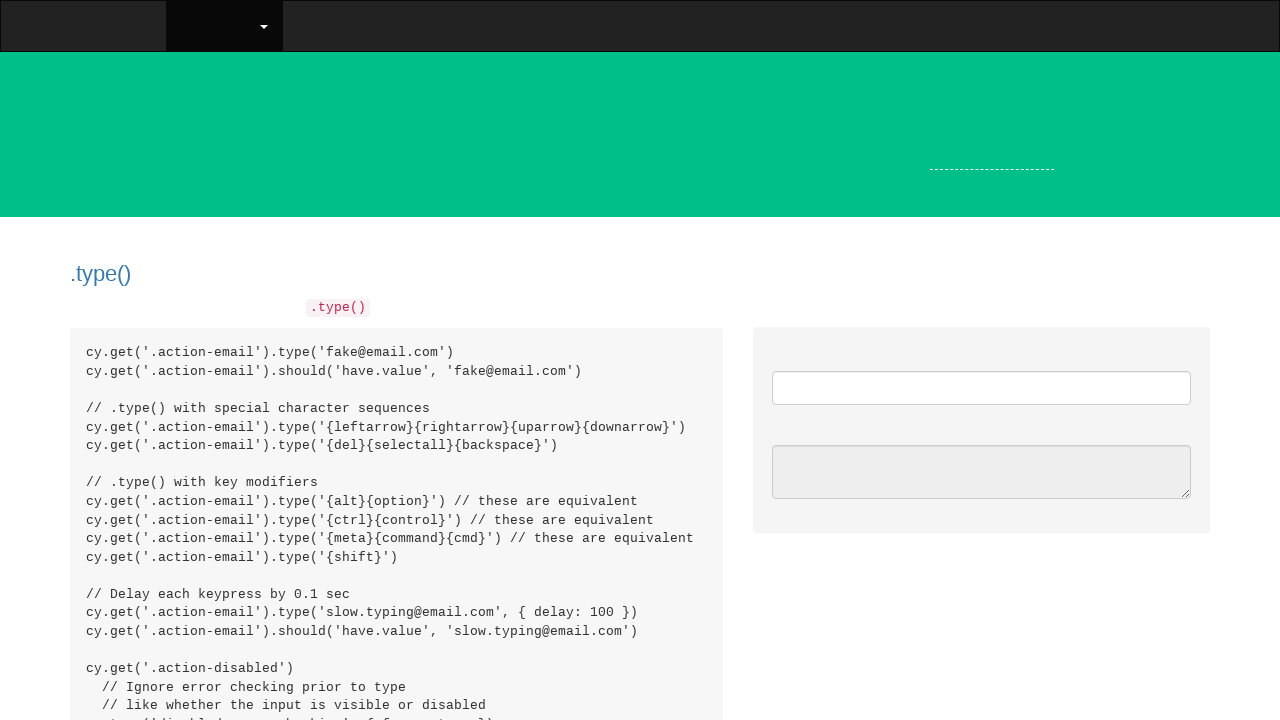

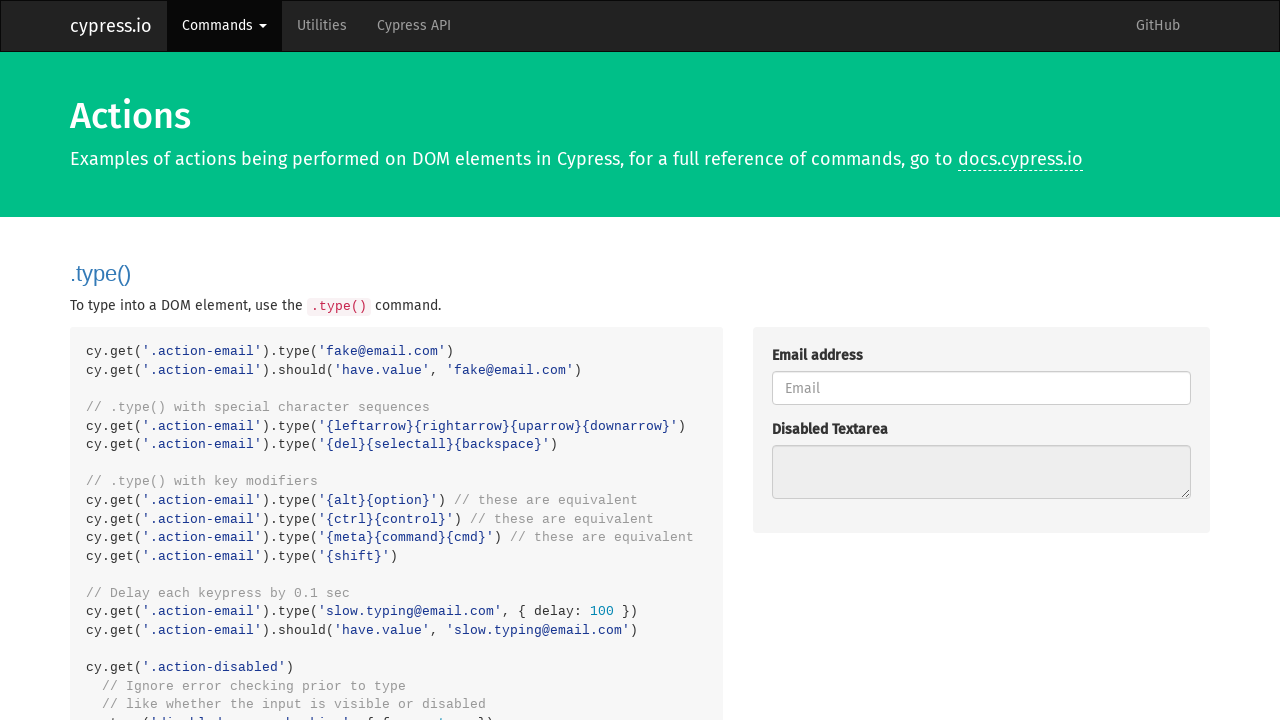